Navigates to El País Spanish news website, clicks on the Opinion section, and visits the first 5 article pages from that section to verify they load correctly.

Starting URL: https://elpais.com/

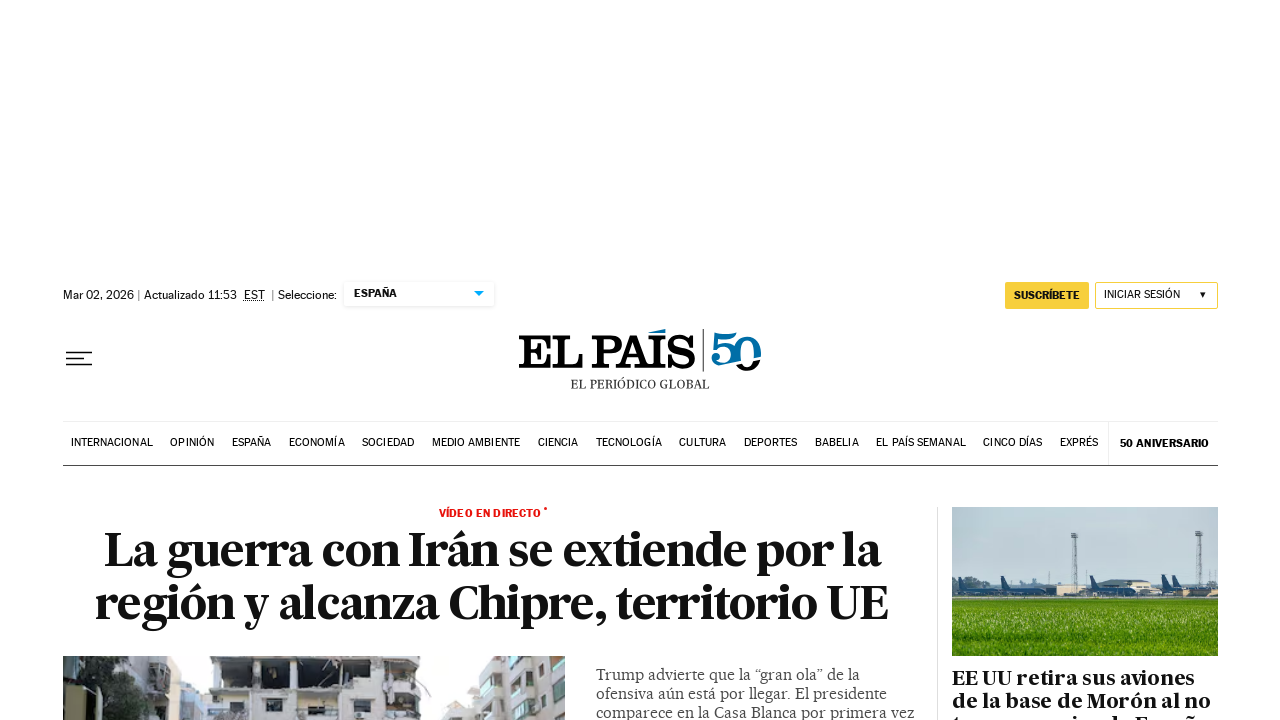

Waited for El País homepage to load
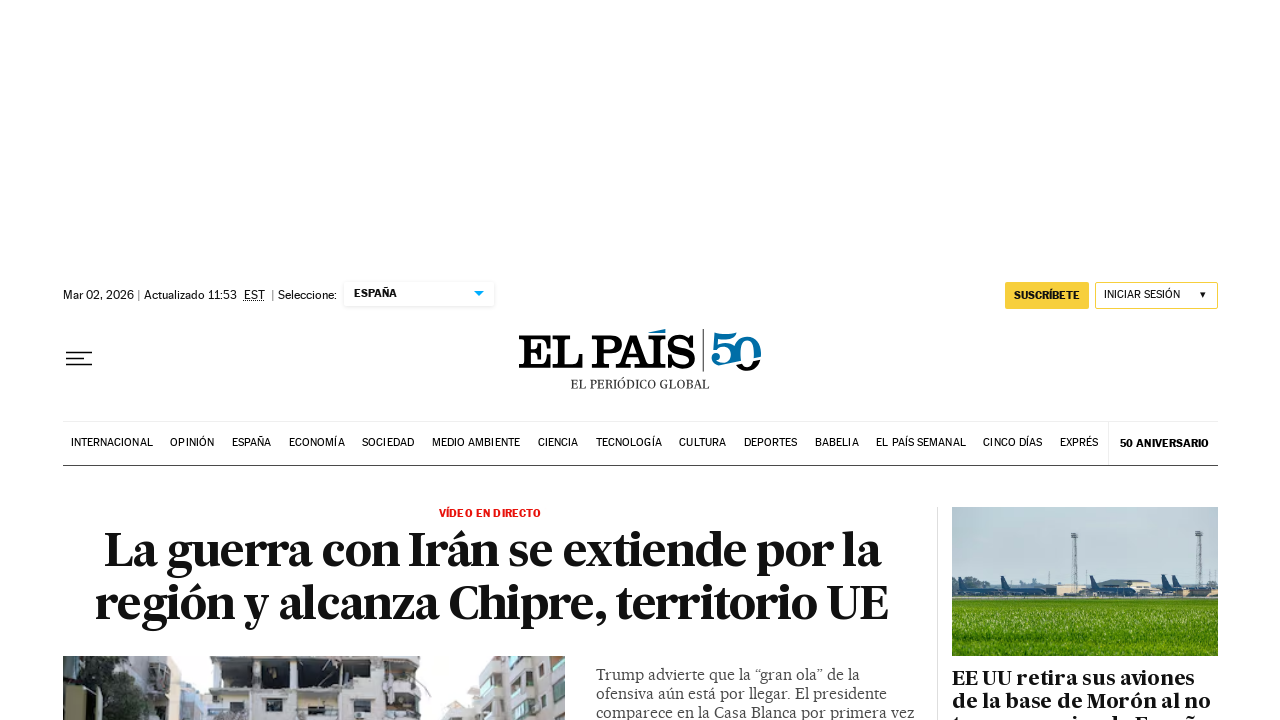

Navigation overlay disappeared
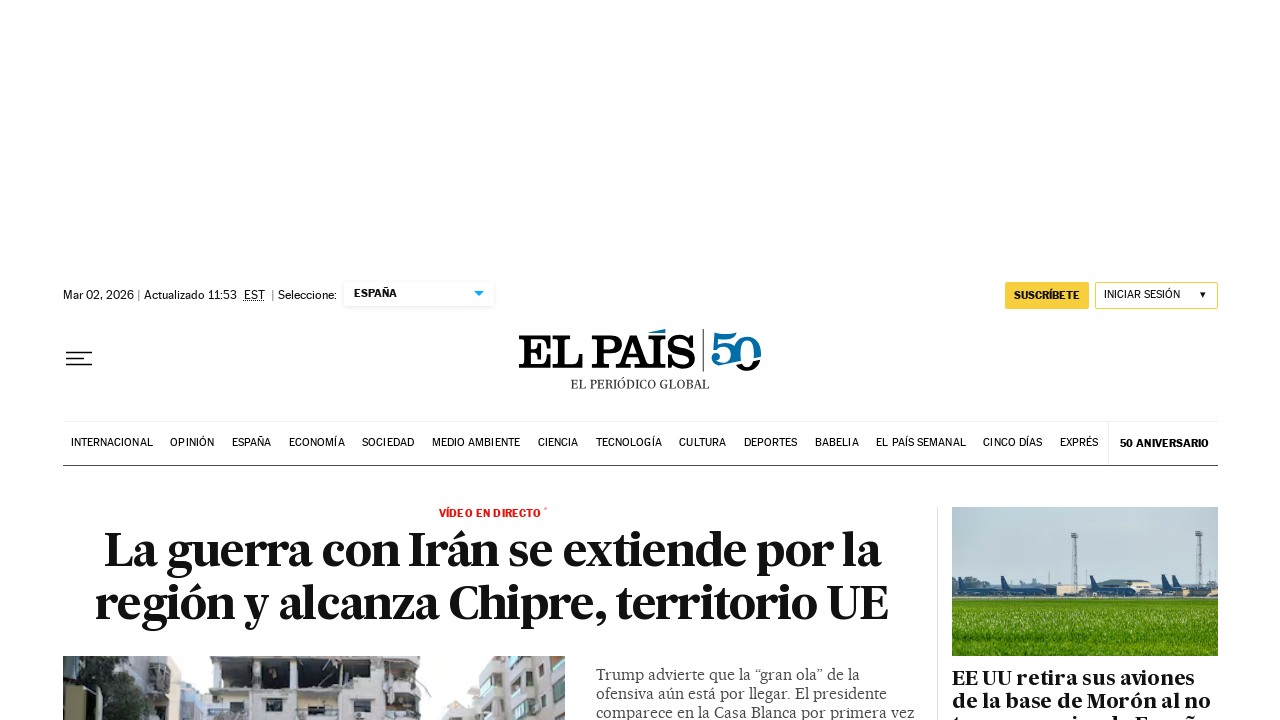

Clicked on the Opinión (Opinion) section at (192, 443) on xpath=//a[contains(text(), 'Opinión')]
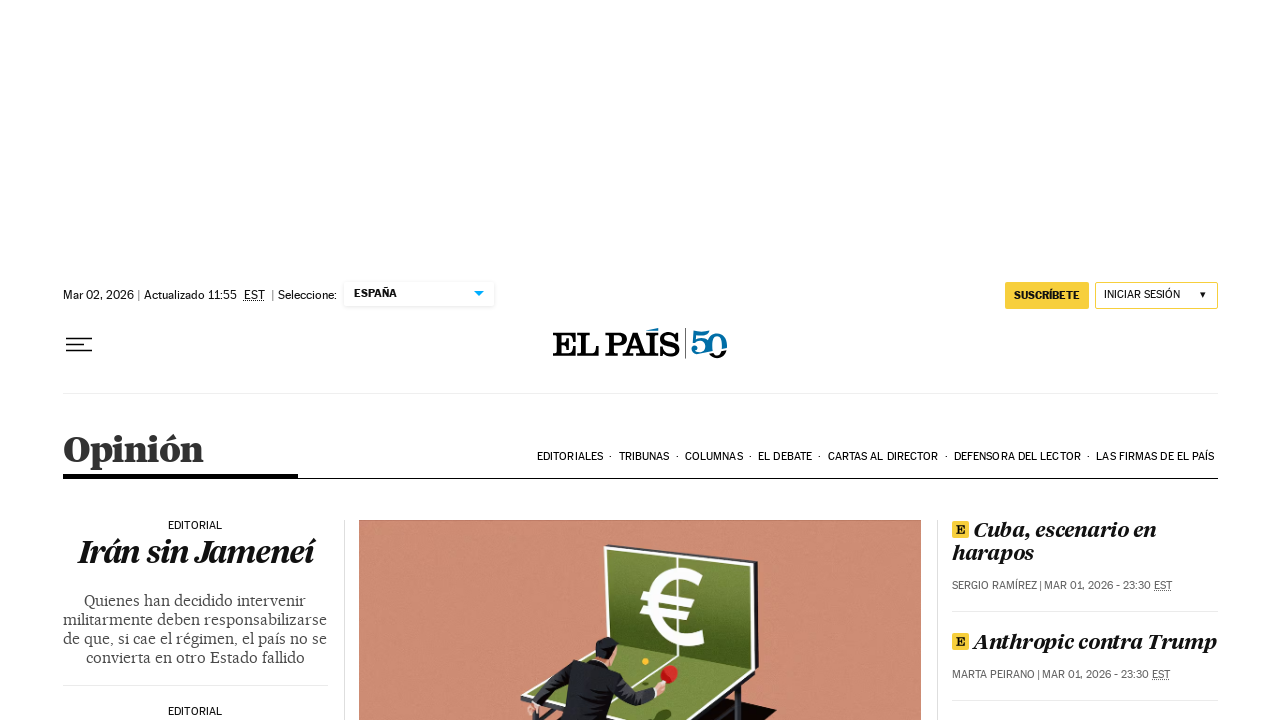

Opinion section page loaded
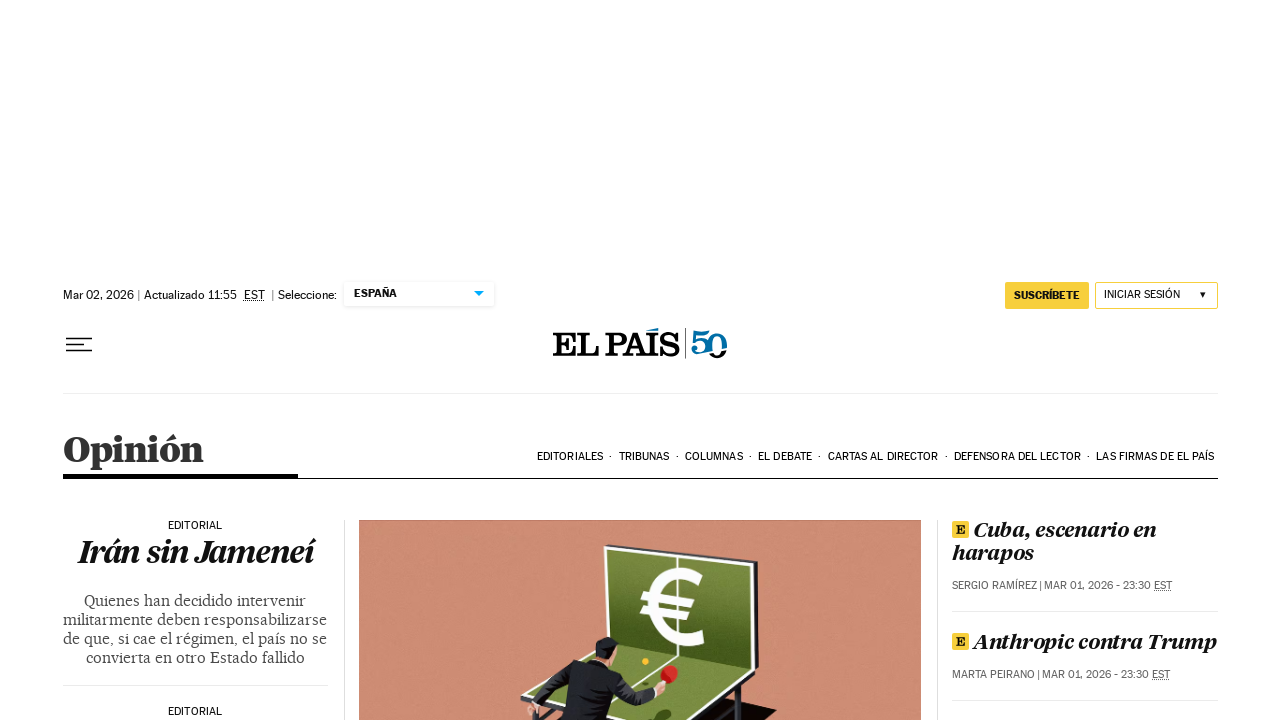

Found 27 articles on Opinion section
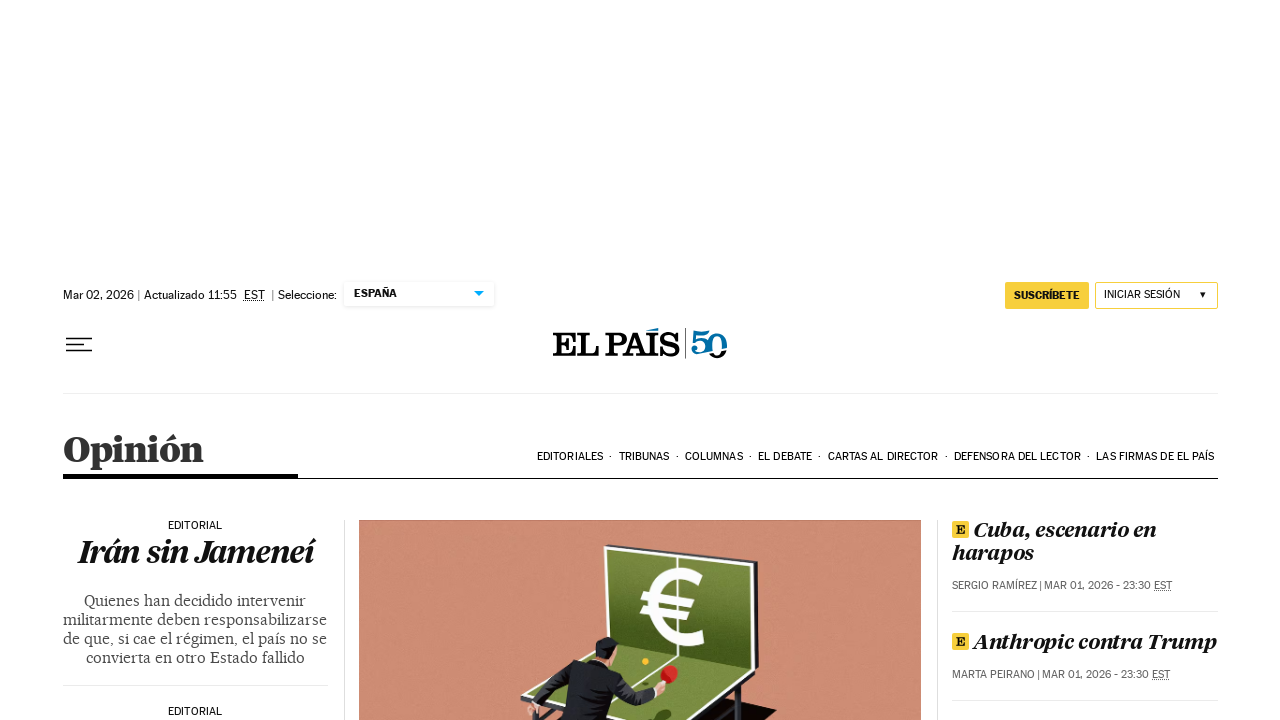

Extracted links from first 5 articles
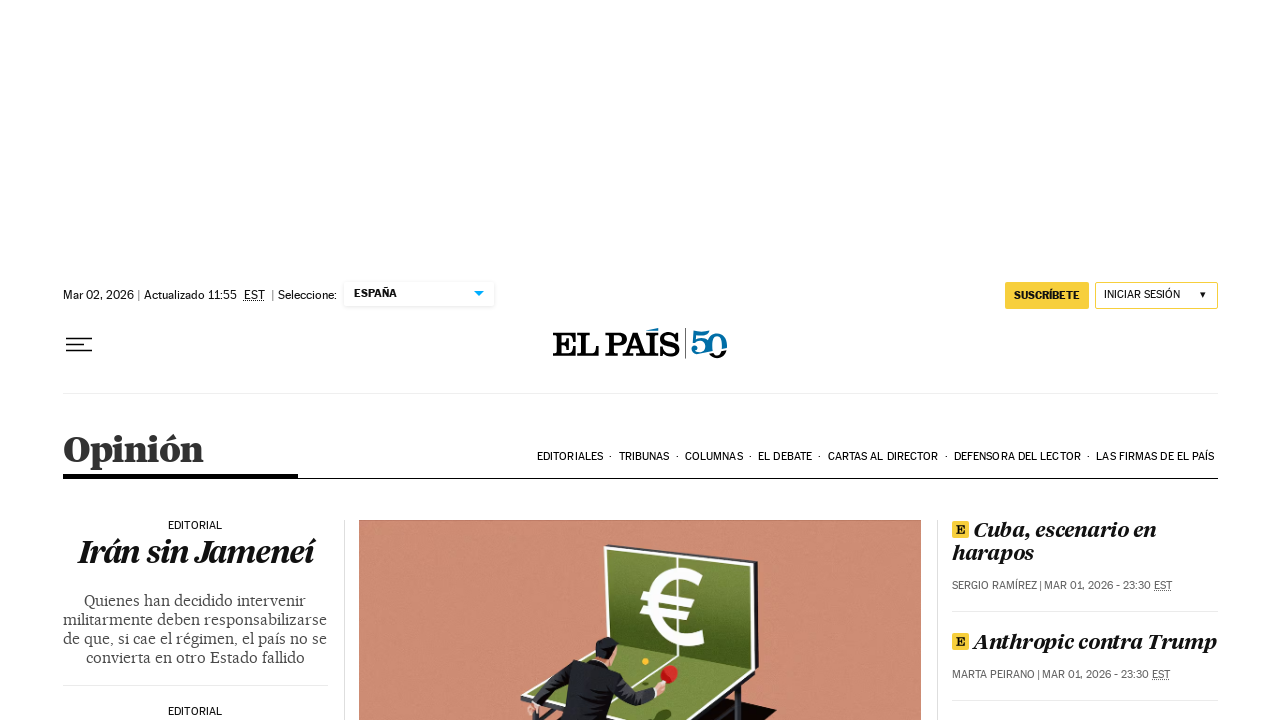

Navigated to article 1 of 5: https://elpais.com/opinion/editoriales/
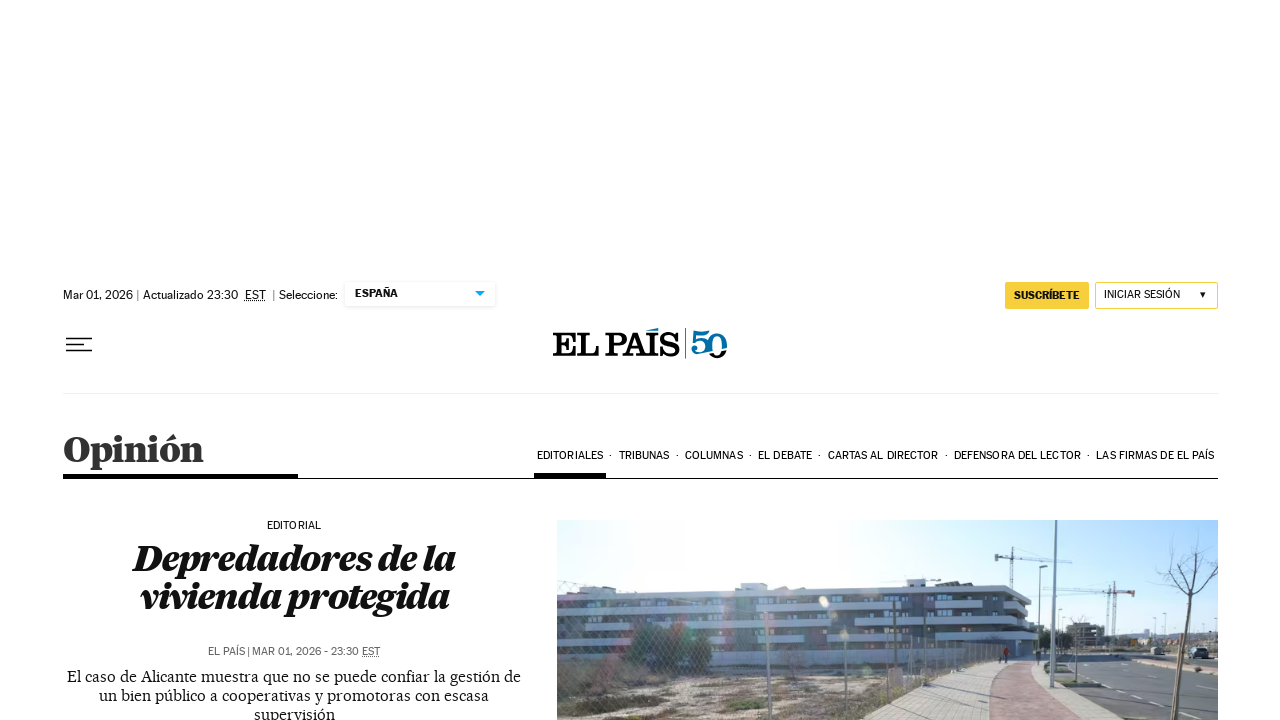

Article 1 content loaded successfully
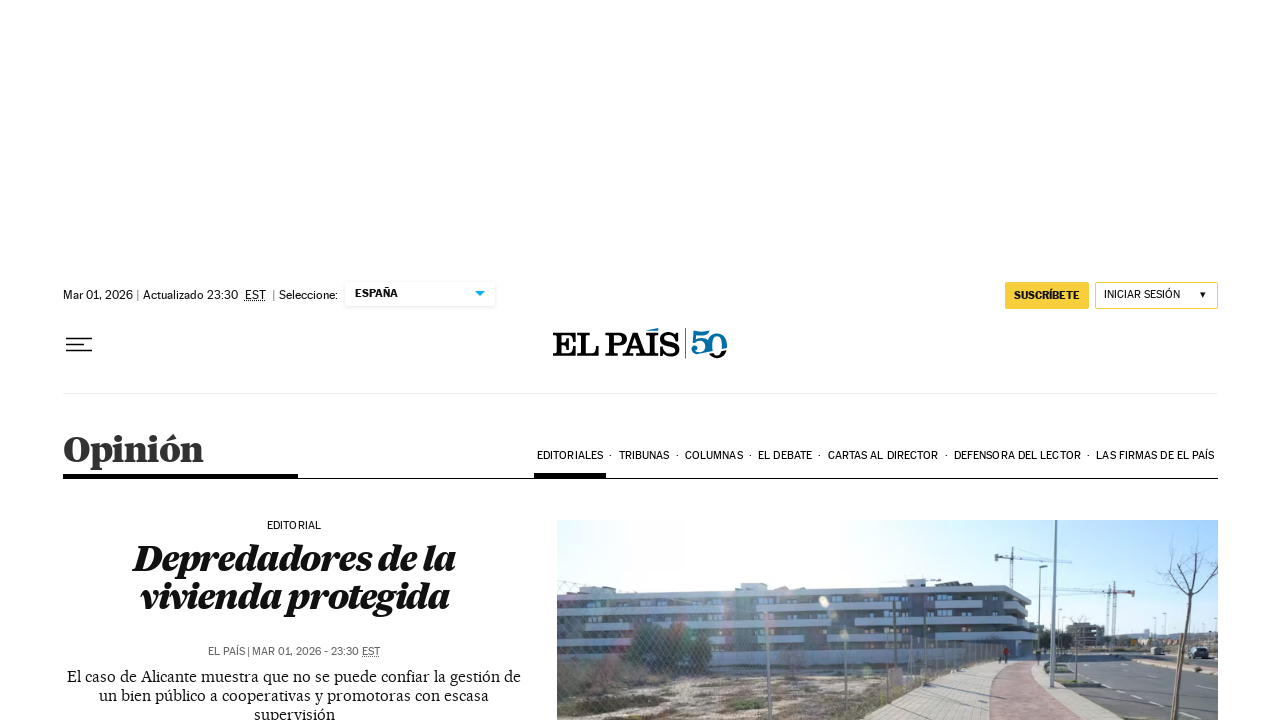

Navigated to article 2 of 5: https://elpais.com/opinion/editoriales/
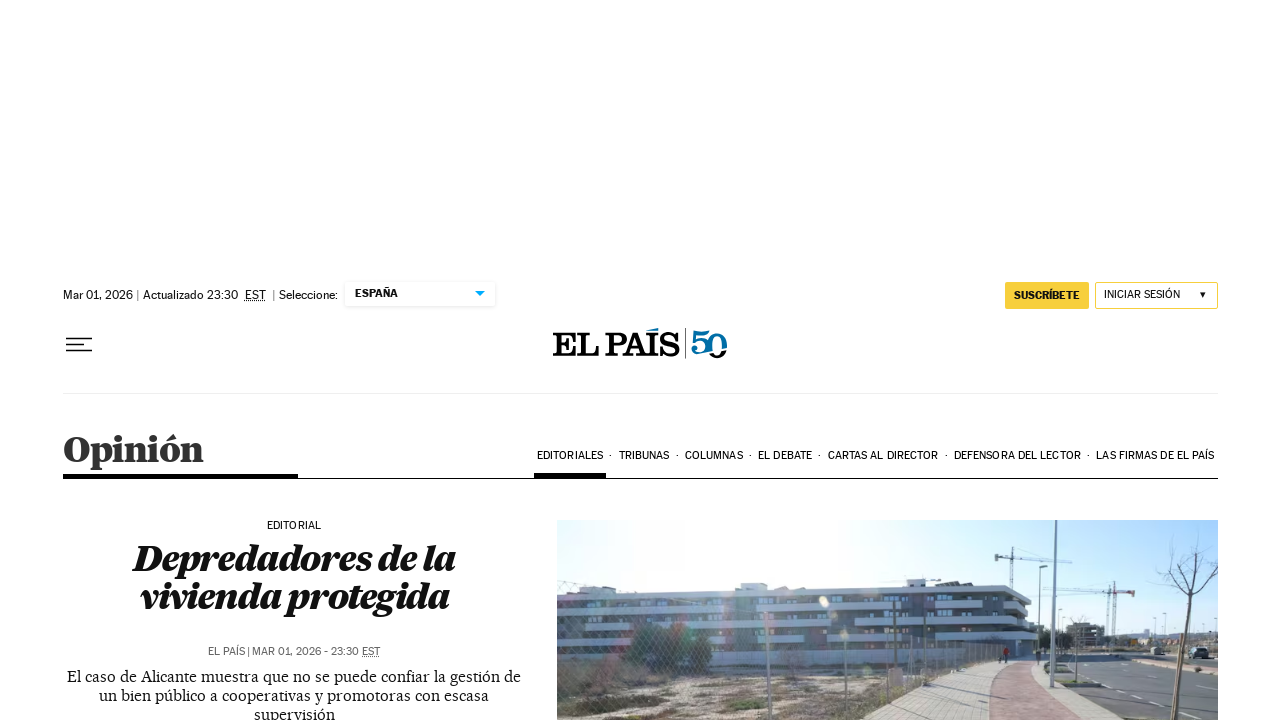

Article 2 content loaded successfully
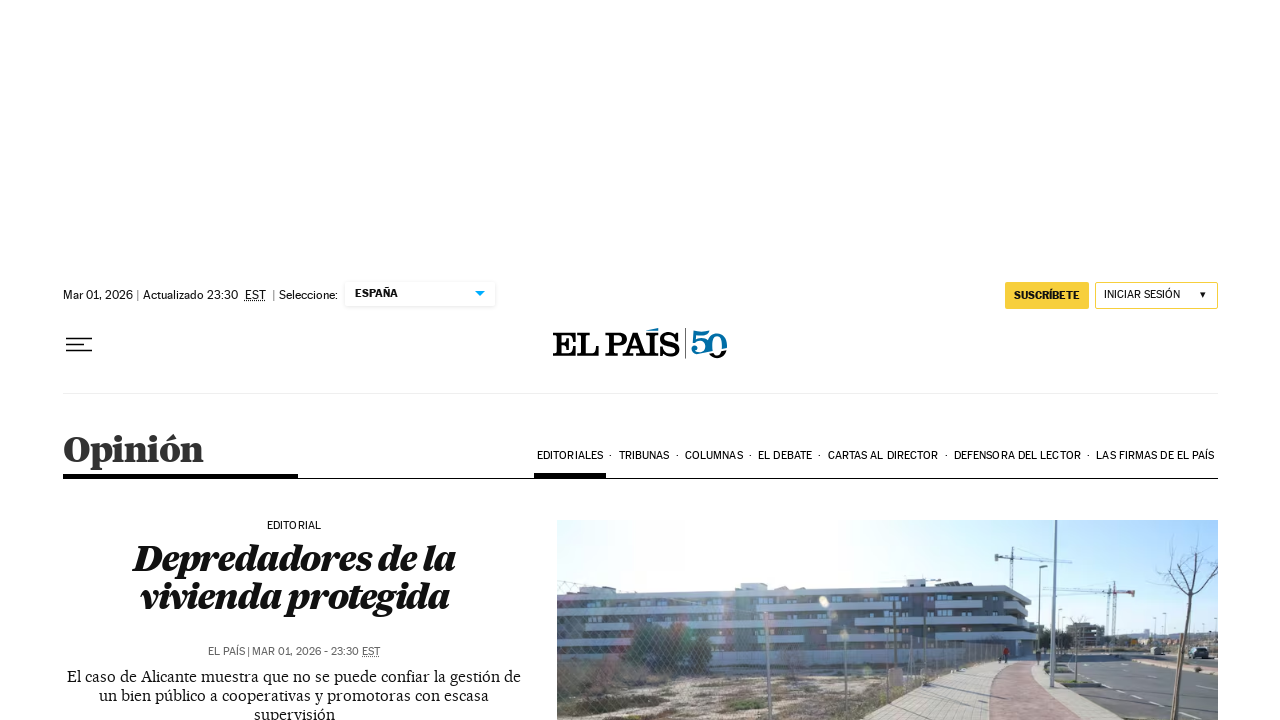

Navigated to article 3 of 5: https://elpais.com/opinion/2026-03-02/el-efecto-mateo.html
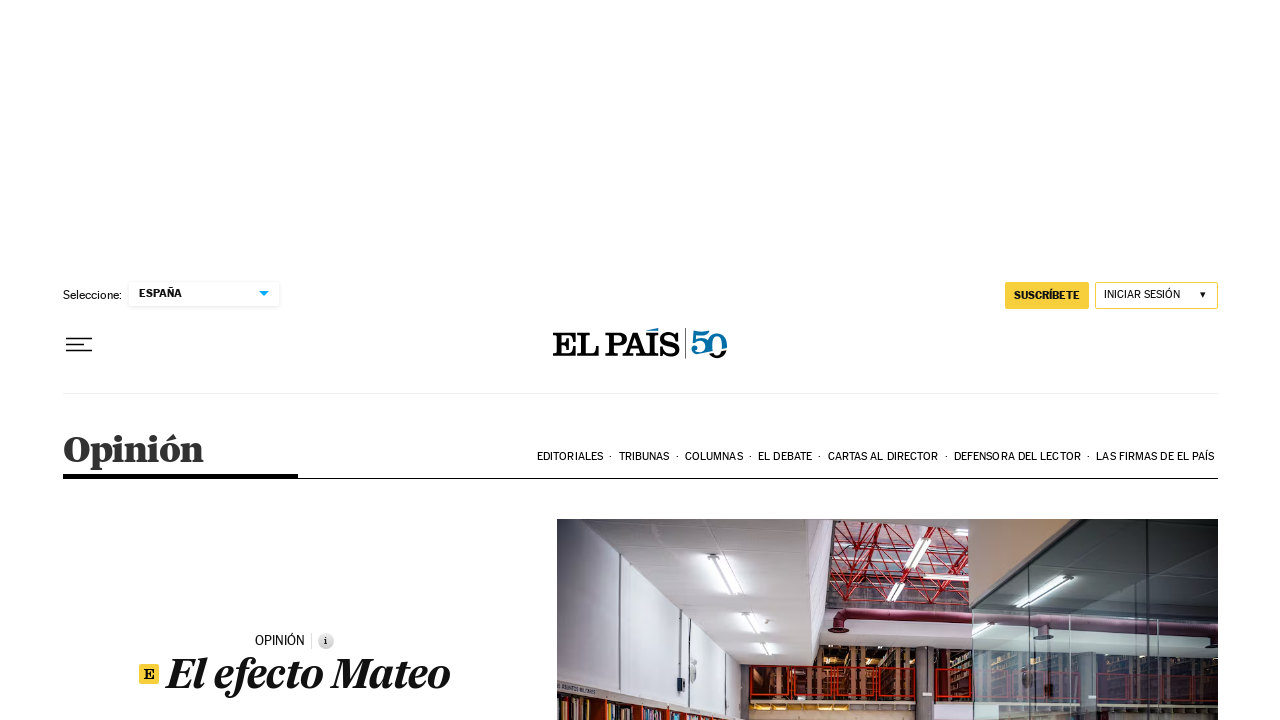

Article 3 content loaded successfully
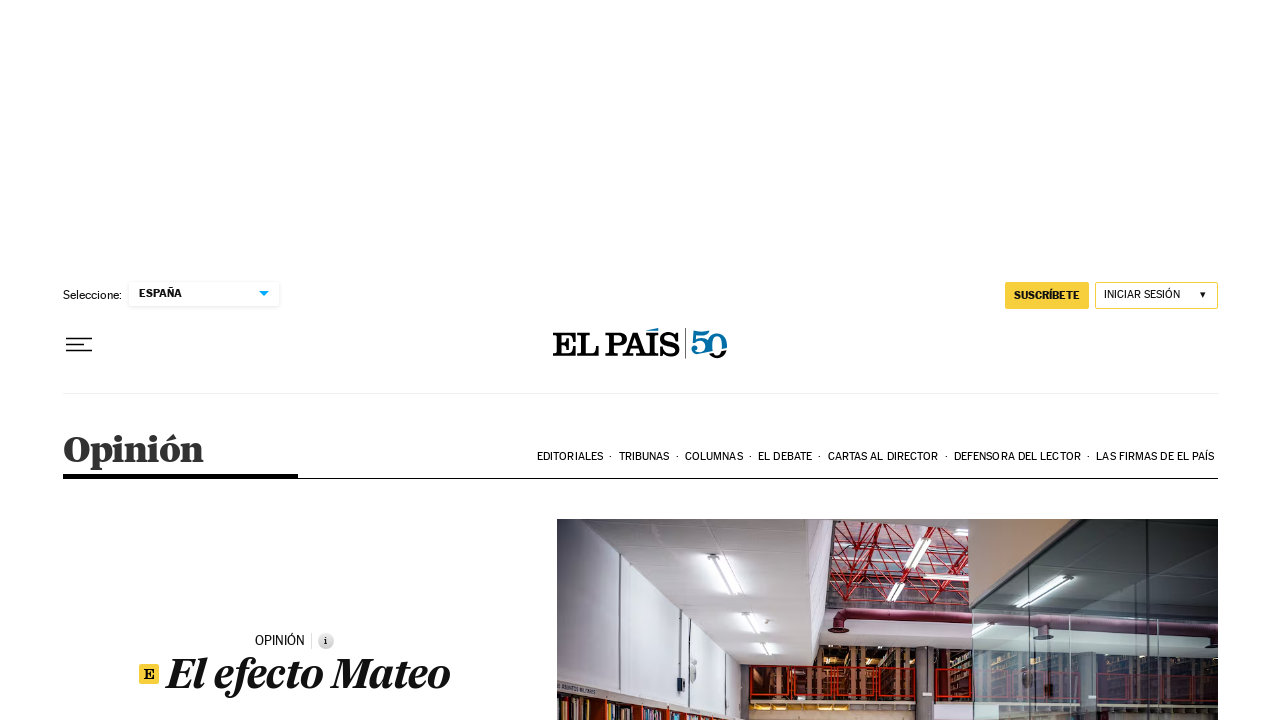

Navigated to article 4 of 5: https://elpais.com/opinion/2026-03-02/presupuestos-sentido-democratico-y-sensibilidad-constitucional.html
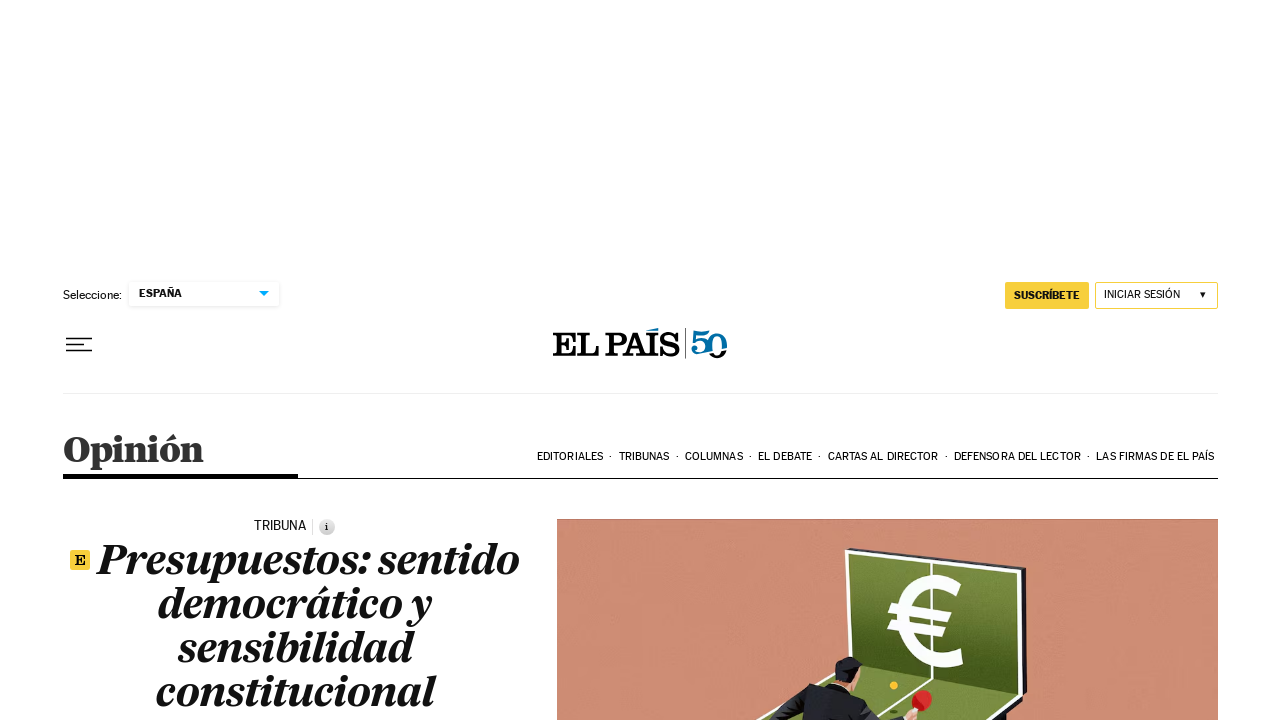

Article 4 content loaded successfully
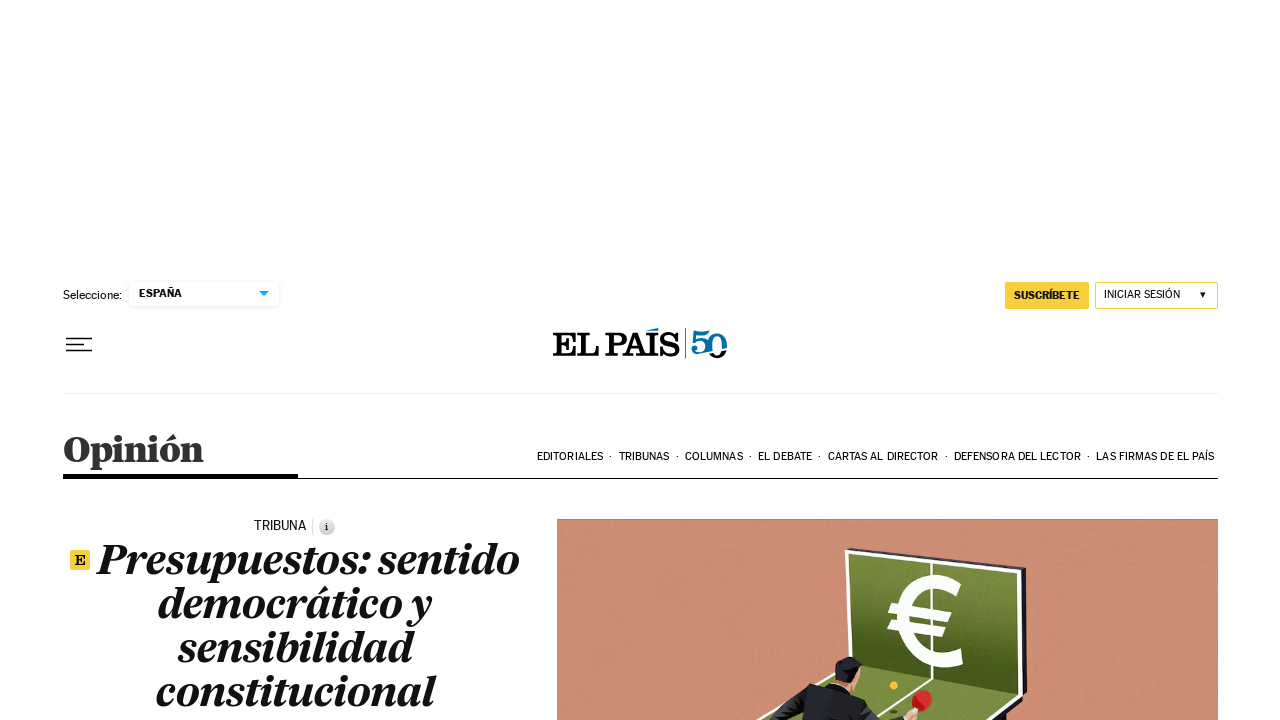

Navigated to article 5 of 5: https://elpais.com/opinion/
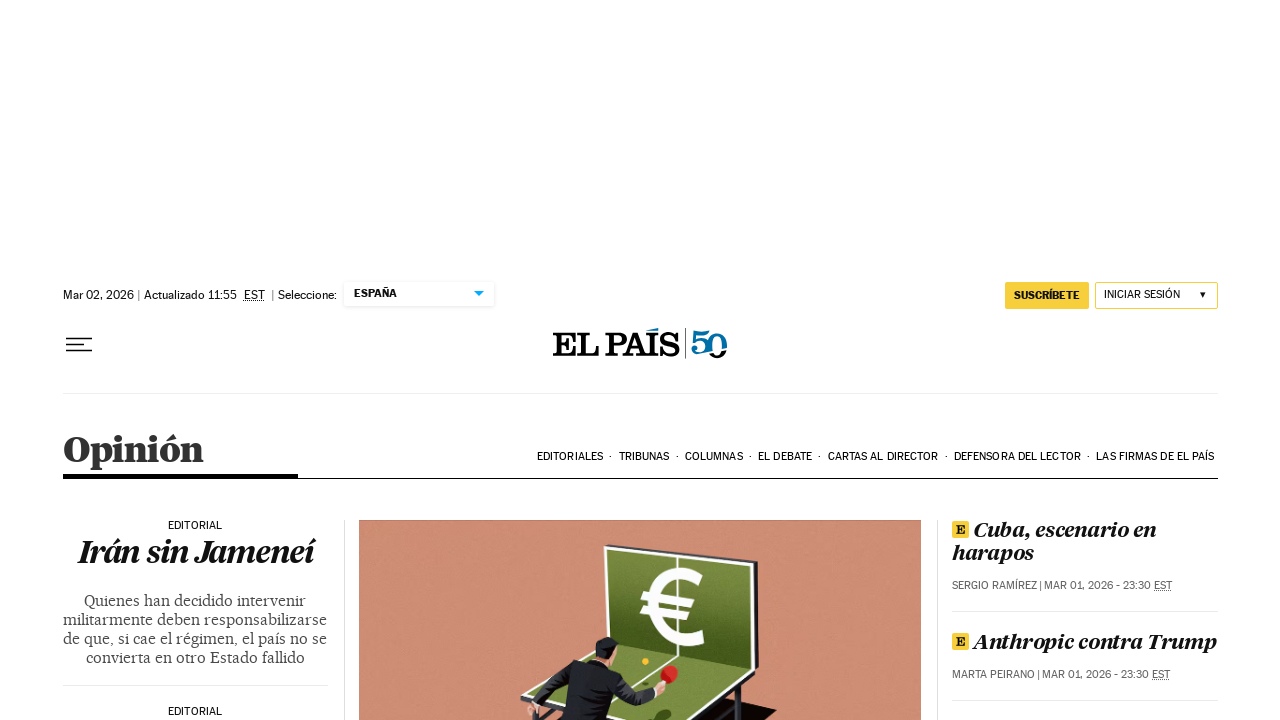

Article 5 content loaded successfully
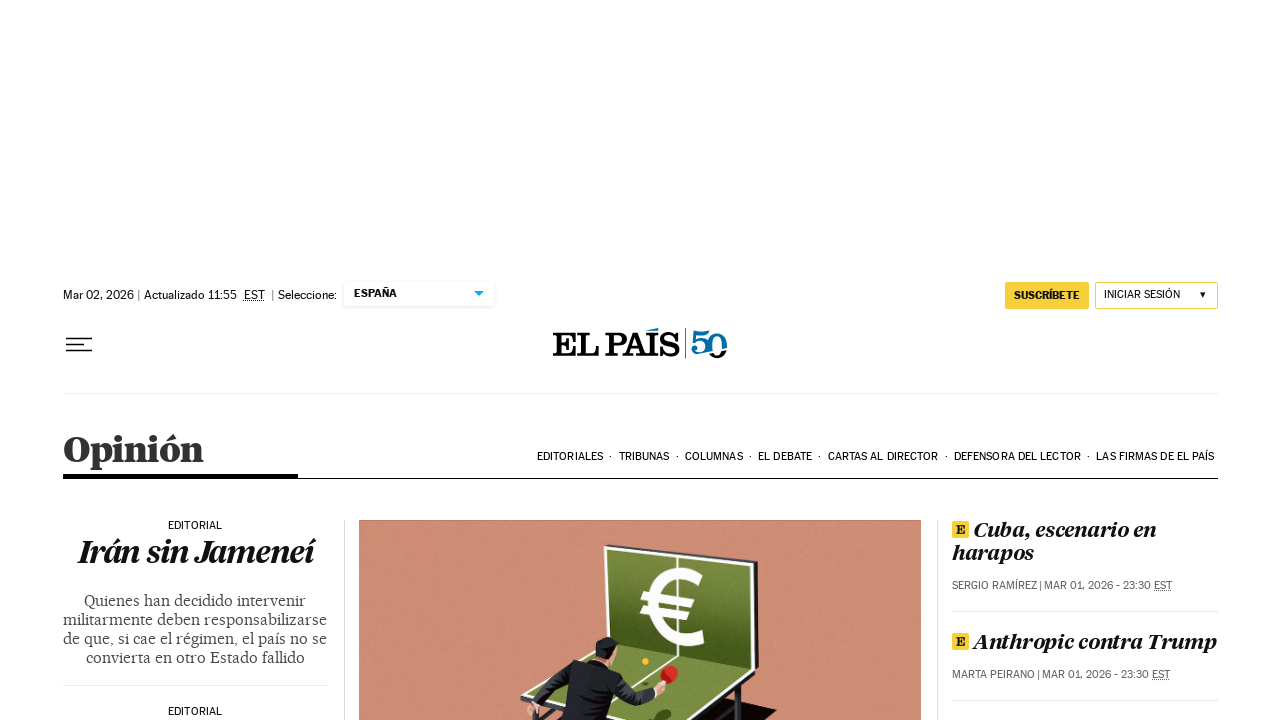

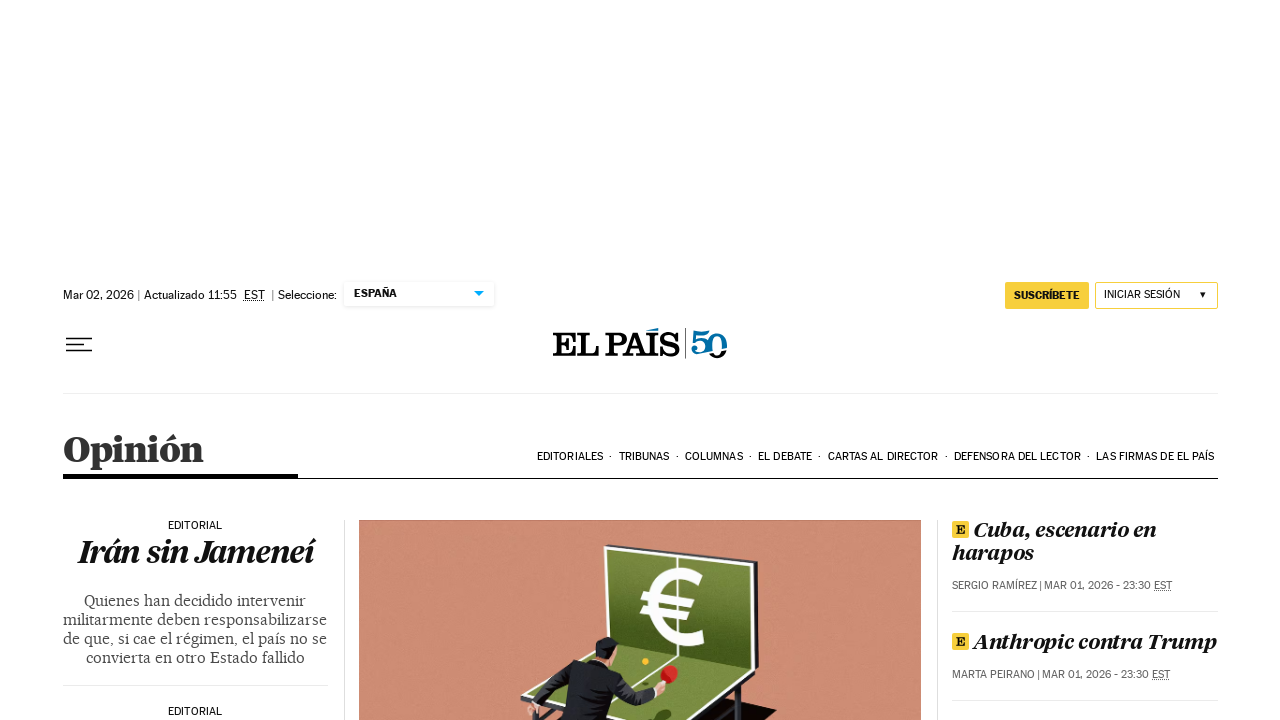